Tests deleting a task while the Completed filter is applied by completing a task, filtering to show only completed, then deleting it

Starting URL: https://demo.playwright.dev/todomvc

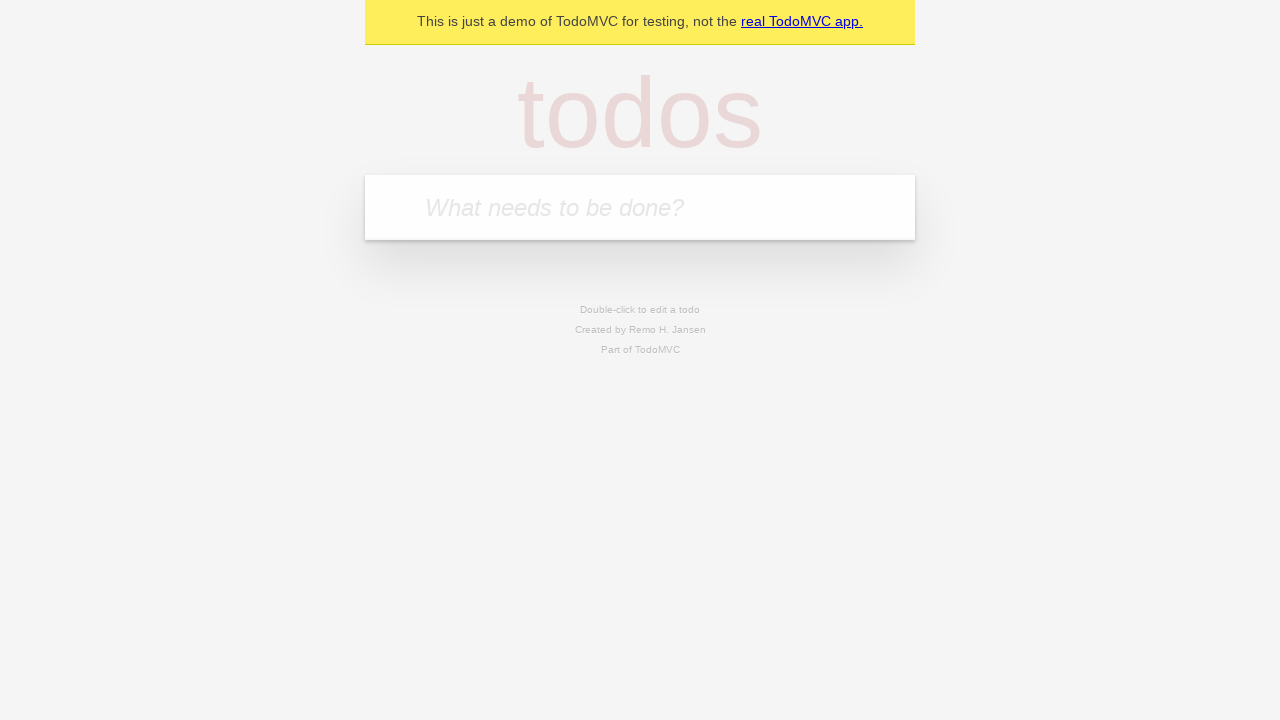

Filled new todo input with first task on .new-todo
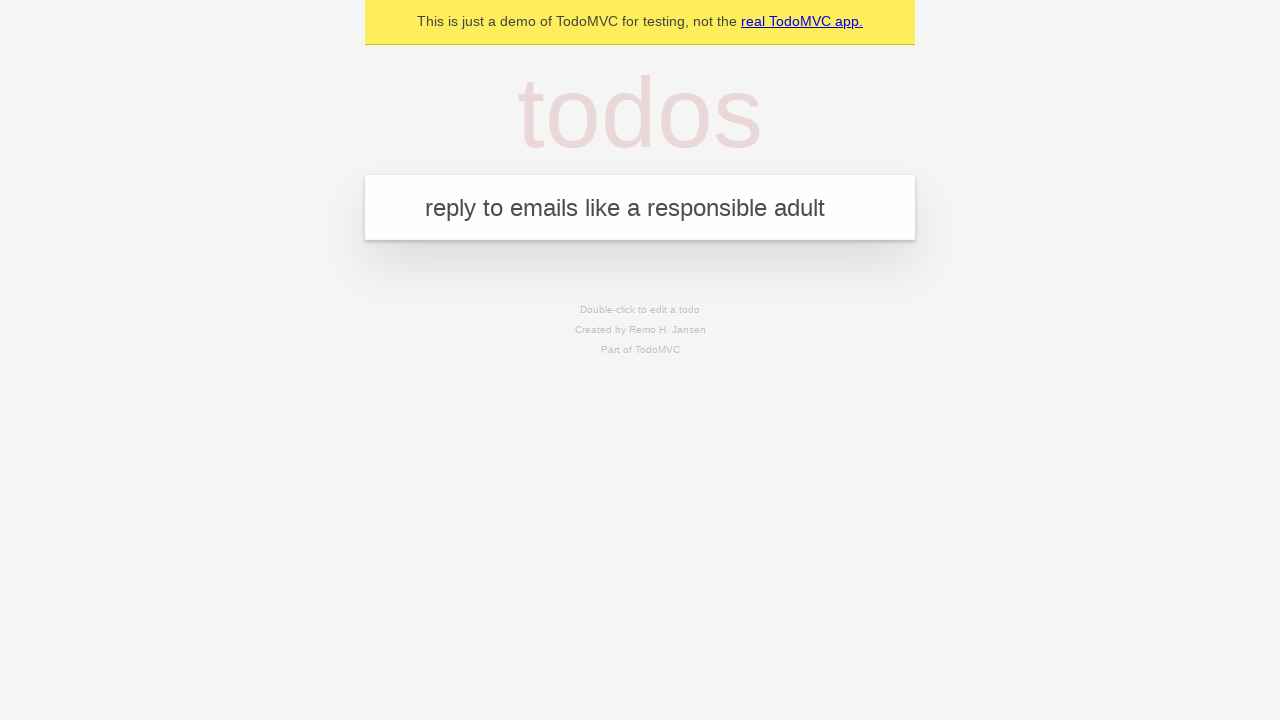

Pressed Enter to add first task on .new-todo
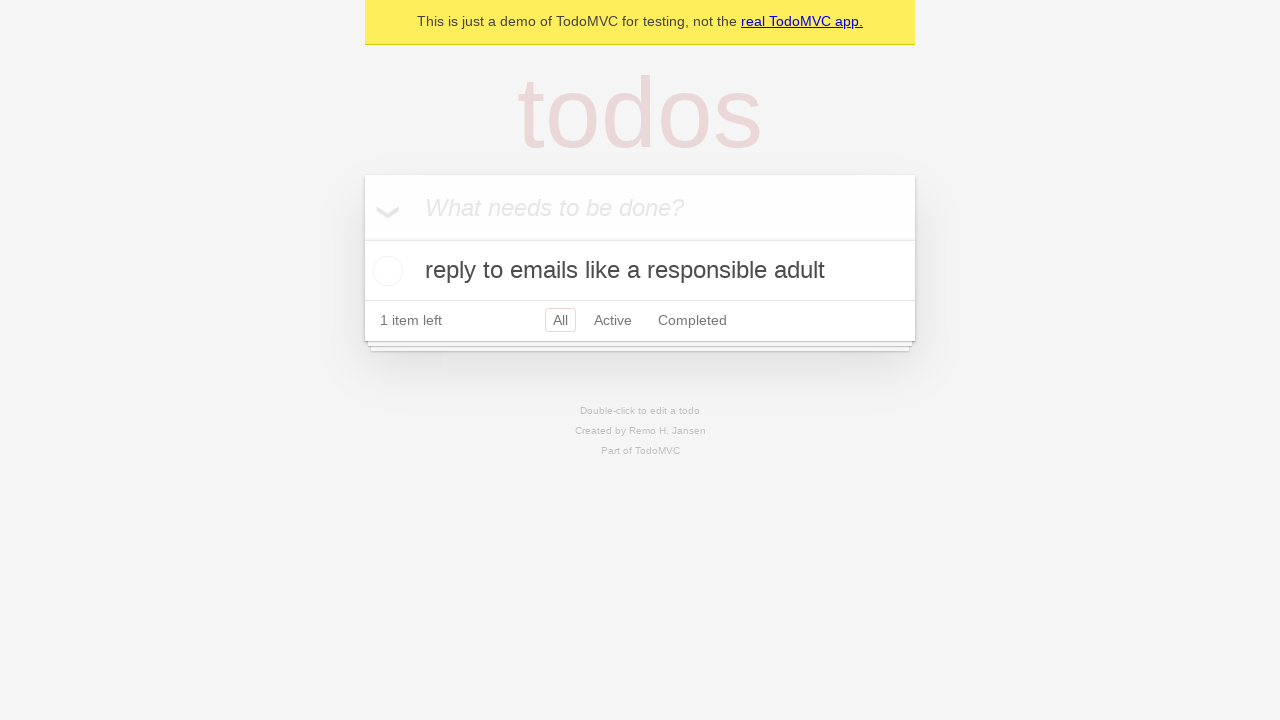

Filled new todo input with second task on .new-todo
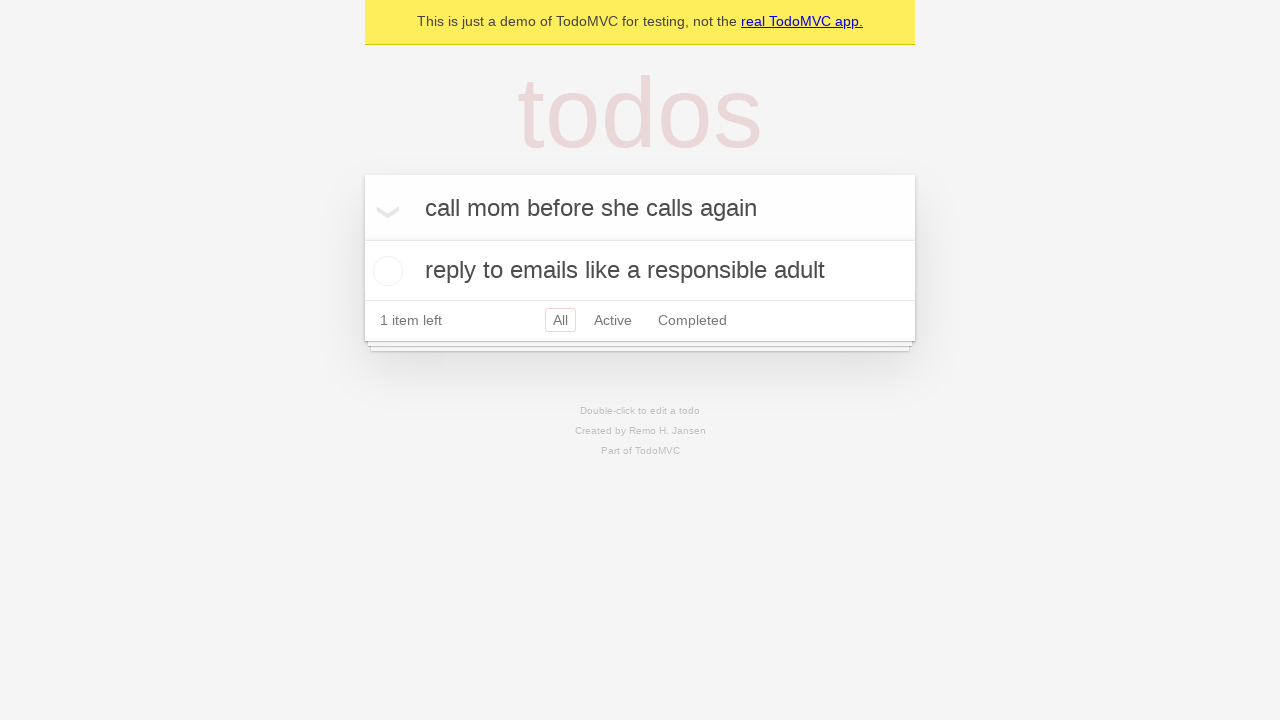

Pressed Enter to add second task on .new-todo
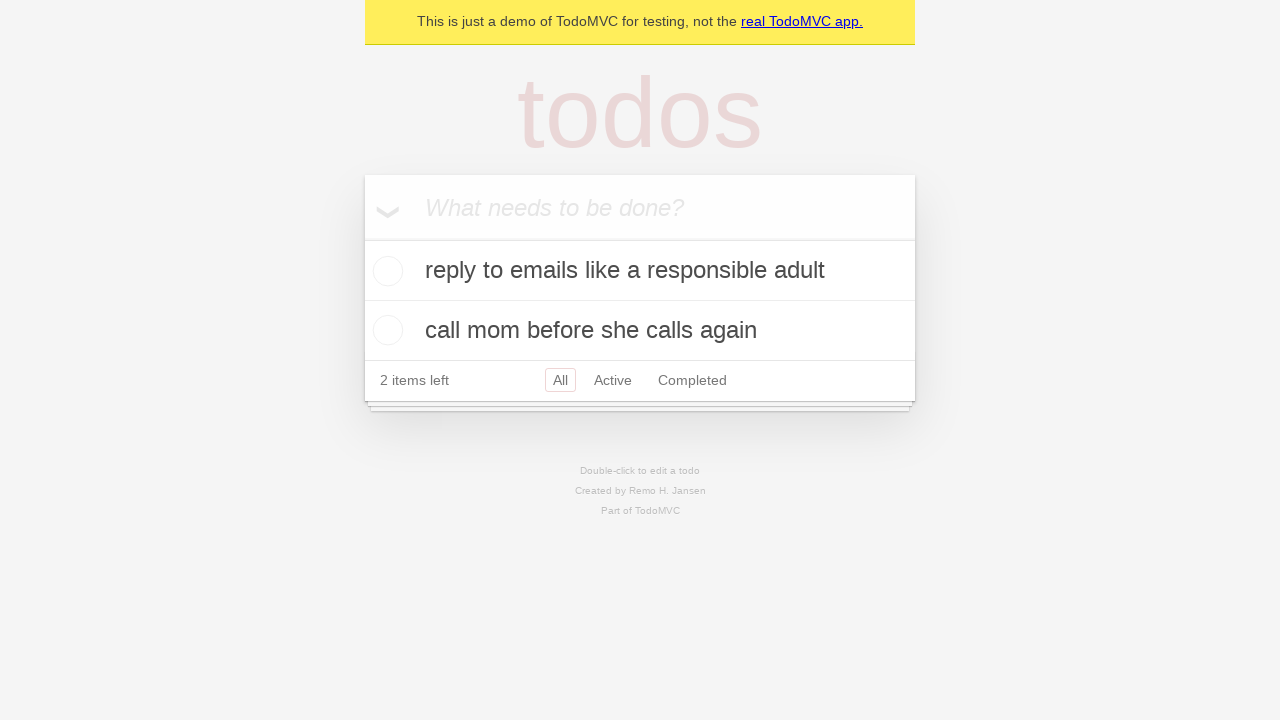

Filled new todo input with third task on .new-todo
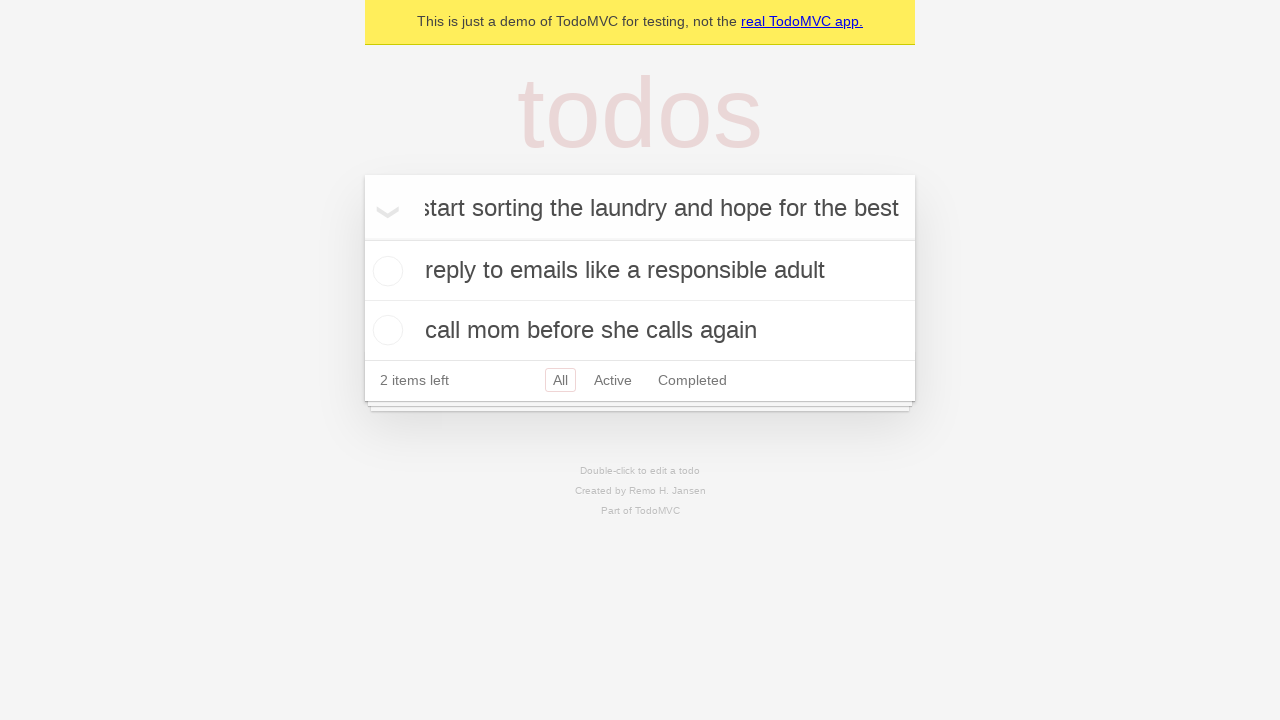

Pressed Enter to add third task on .new-todo
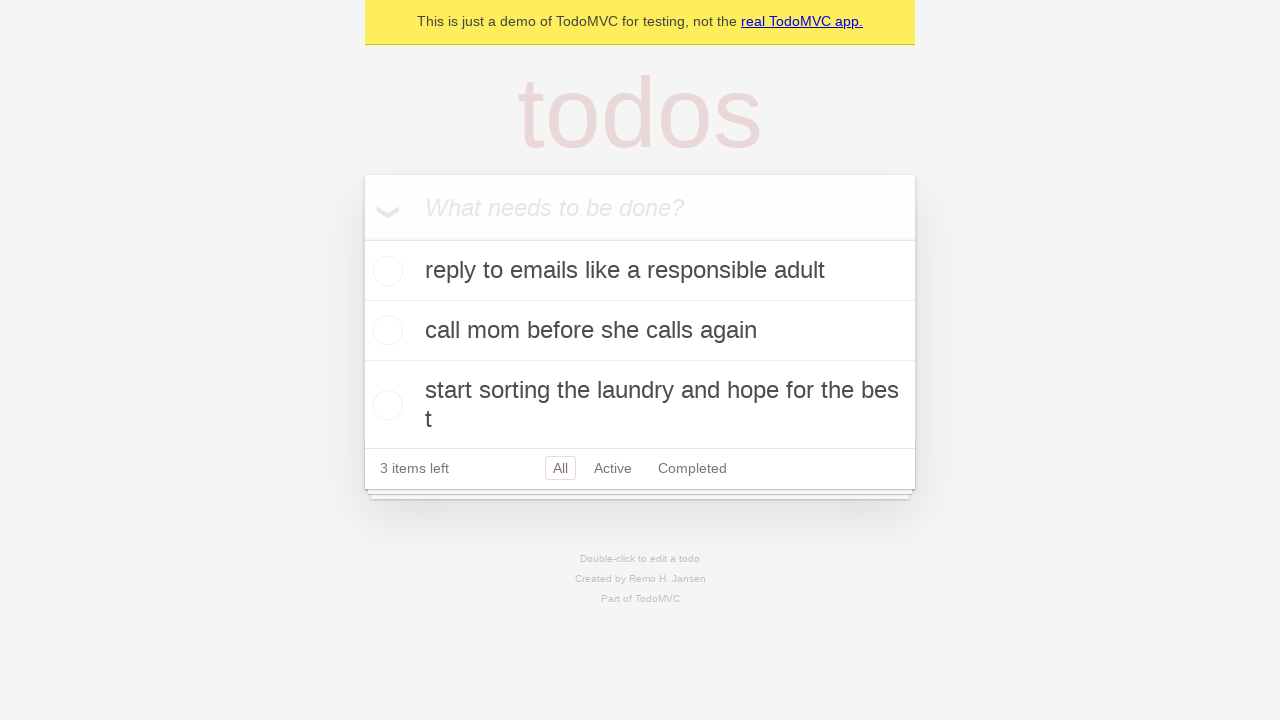

Waited for all 3 tasks to load
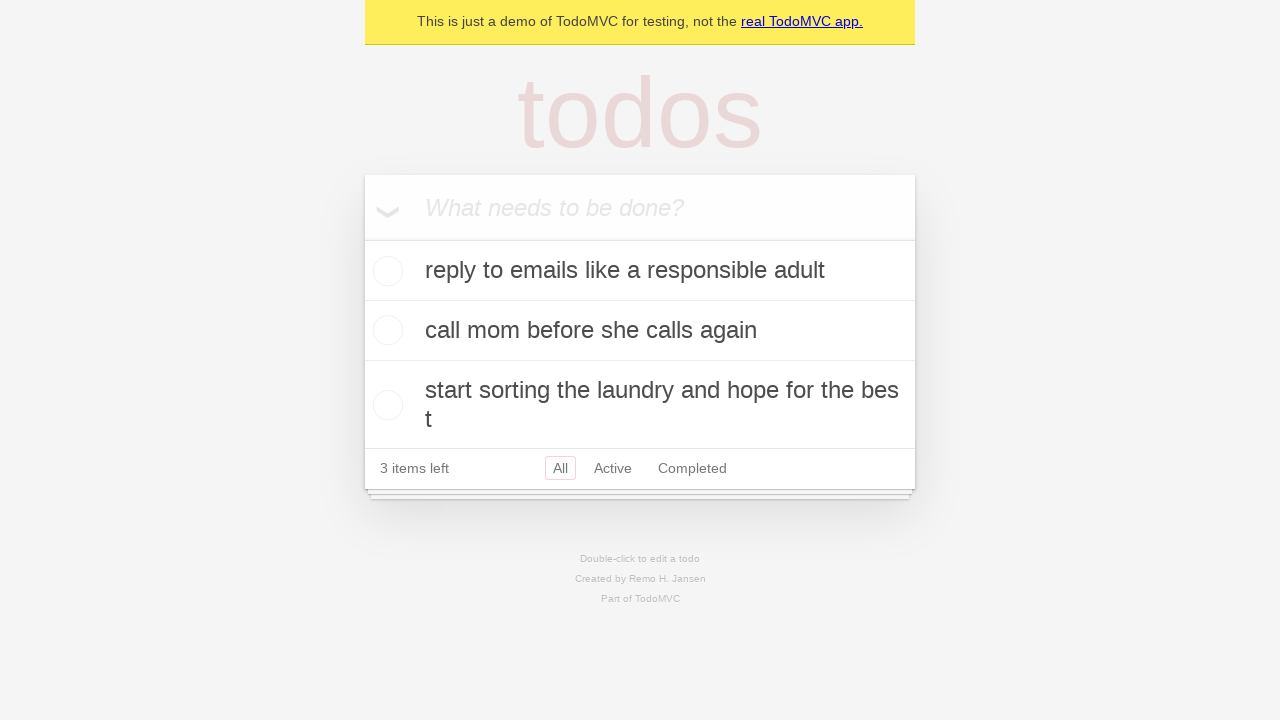

Located third task element
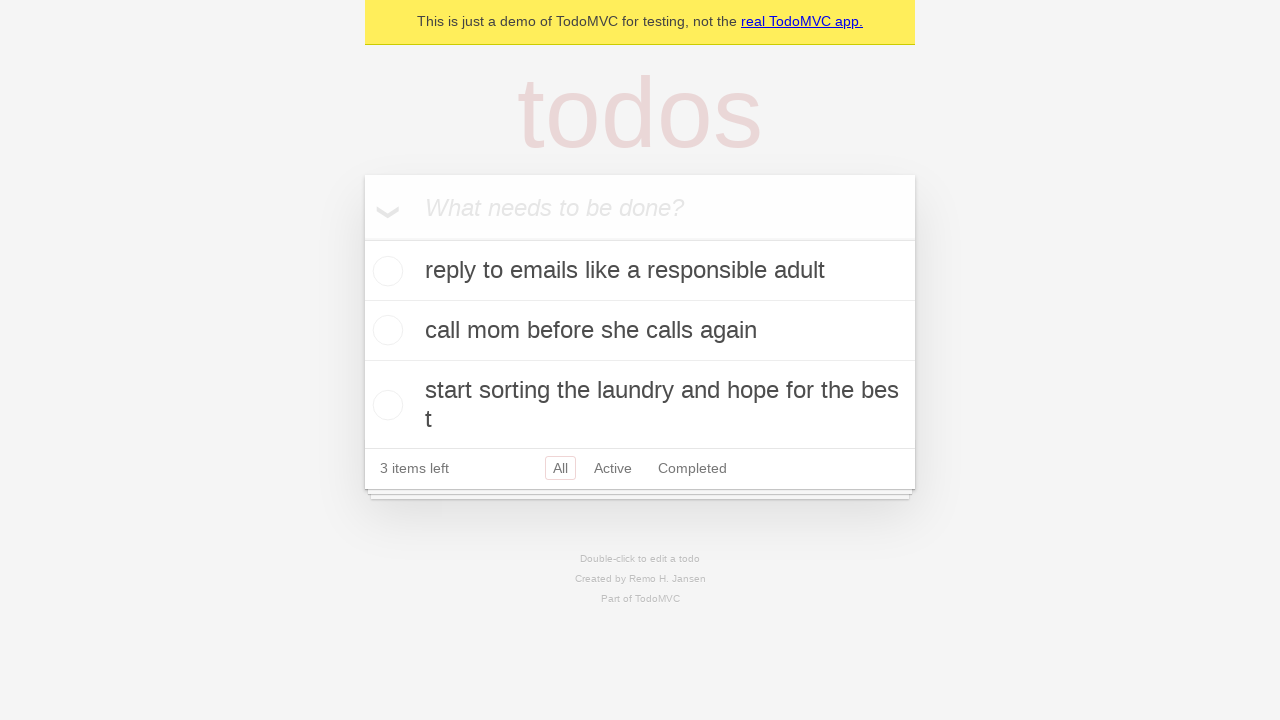

Clicked checkbox to mark third task as completed at (385, 405) on .todo-list li >> nth=2 >> .toggle
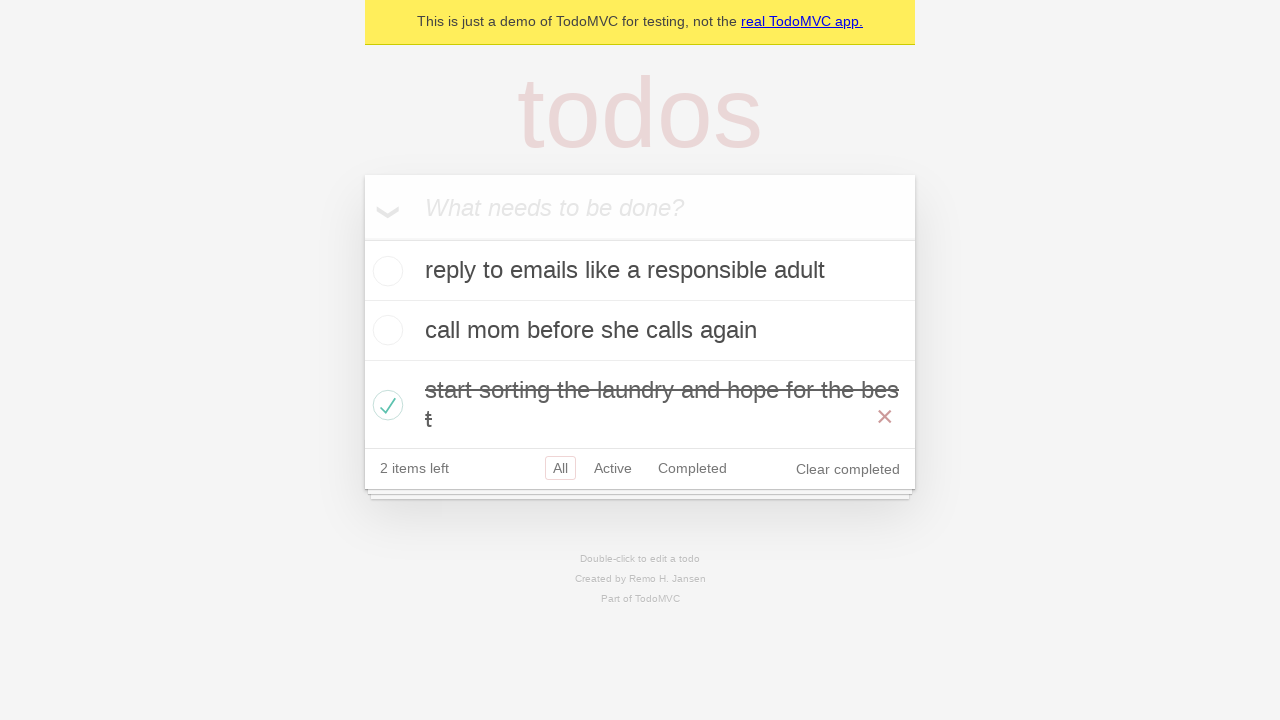

Clicked Completed filter to show only completed tasks at (692, 468) on a[href='#/completed']
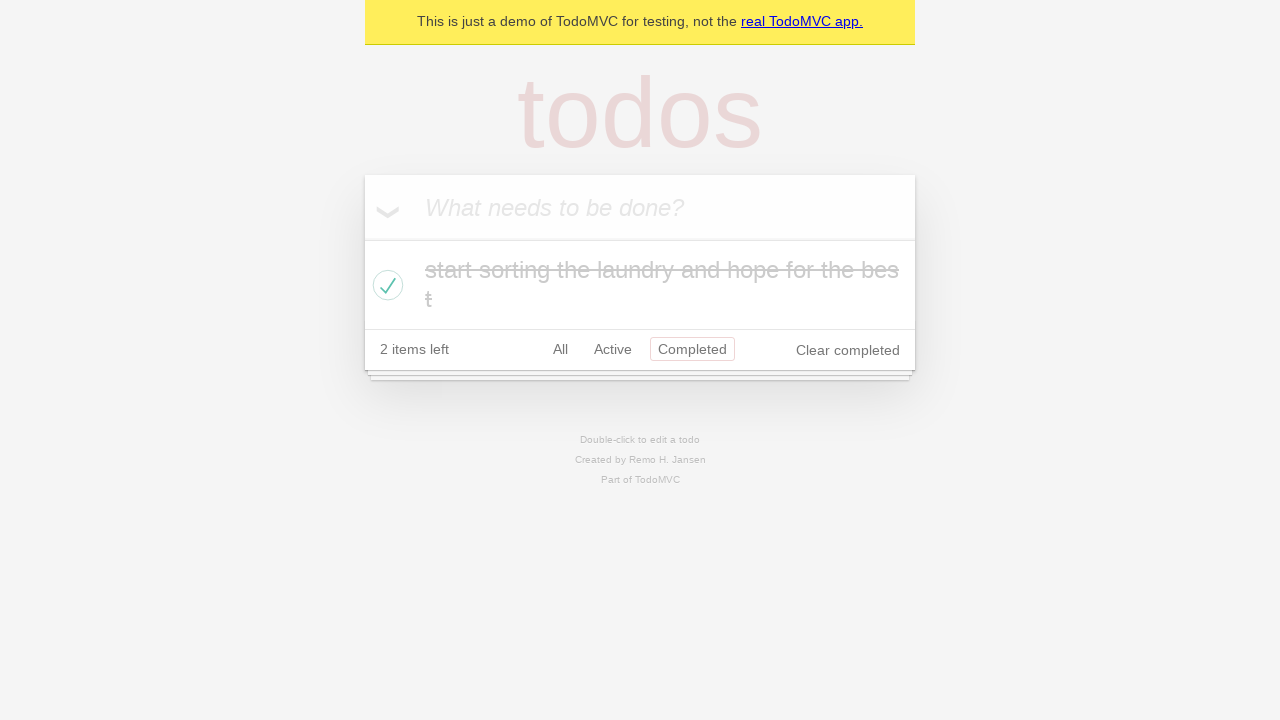

Located first completed task in filtered view
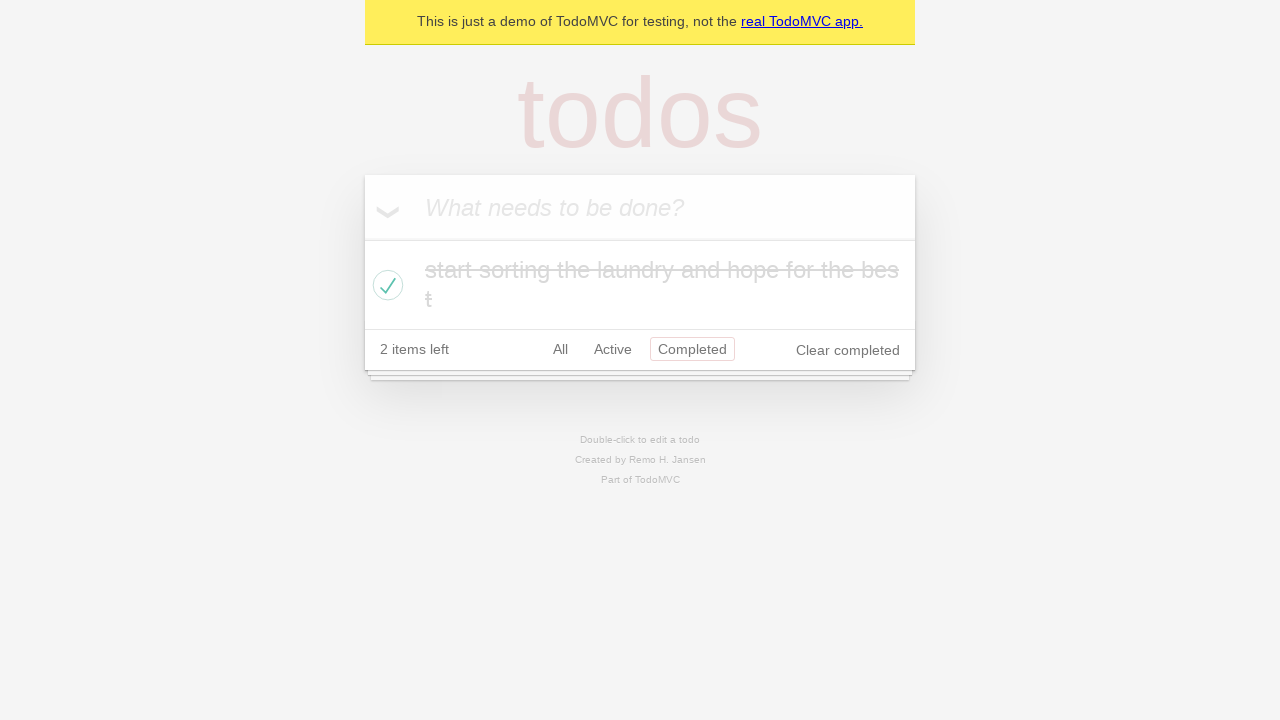

Hovered over completed task to reveal delete button at (640, 285) on .todo-list li >> nth=0
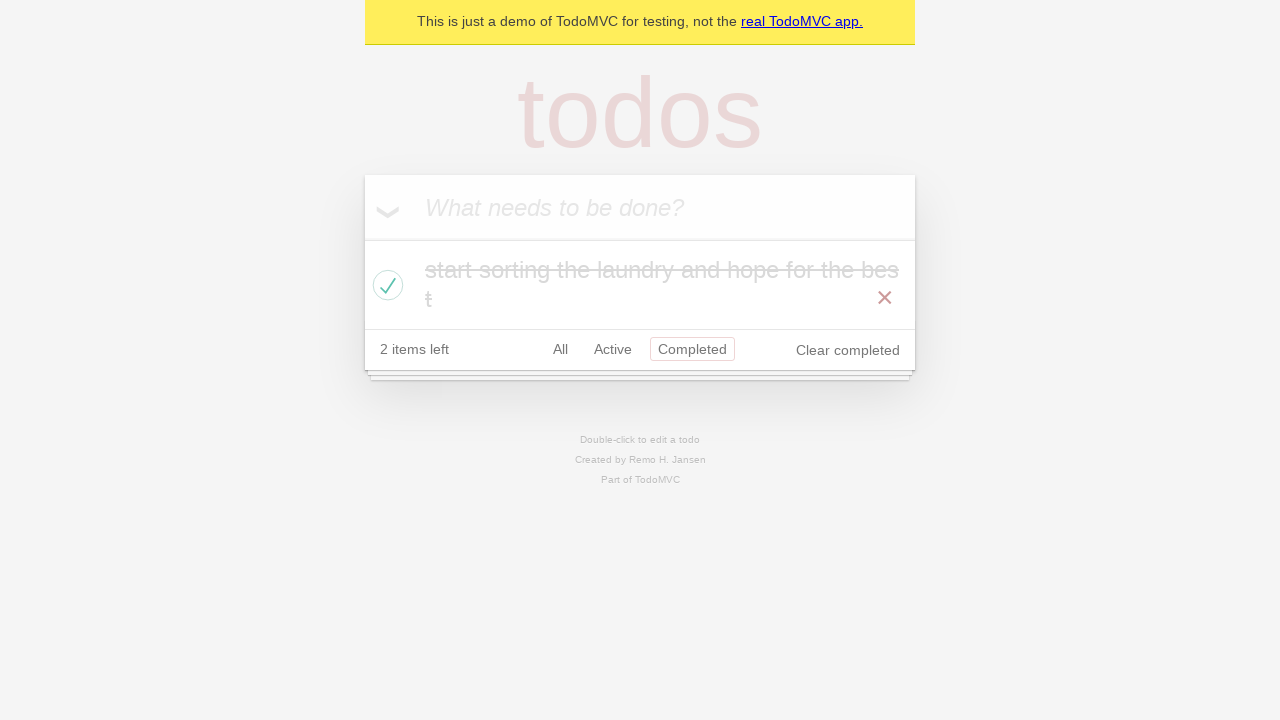

Clicked delete button to remove completed task at (885, 298) on .todo-list li >> nth=0 >> .destroy
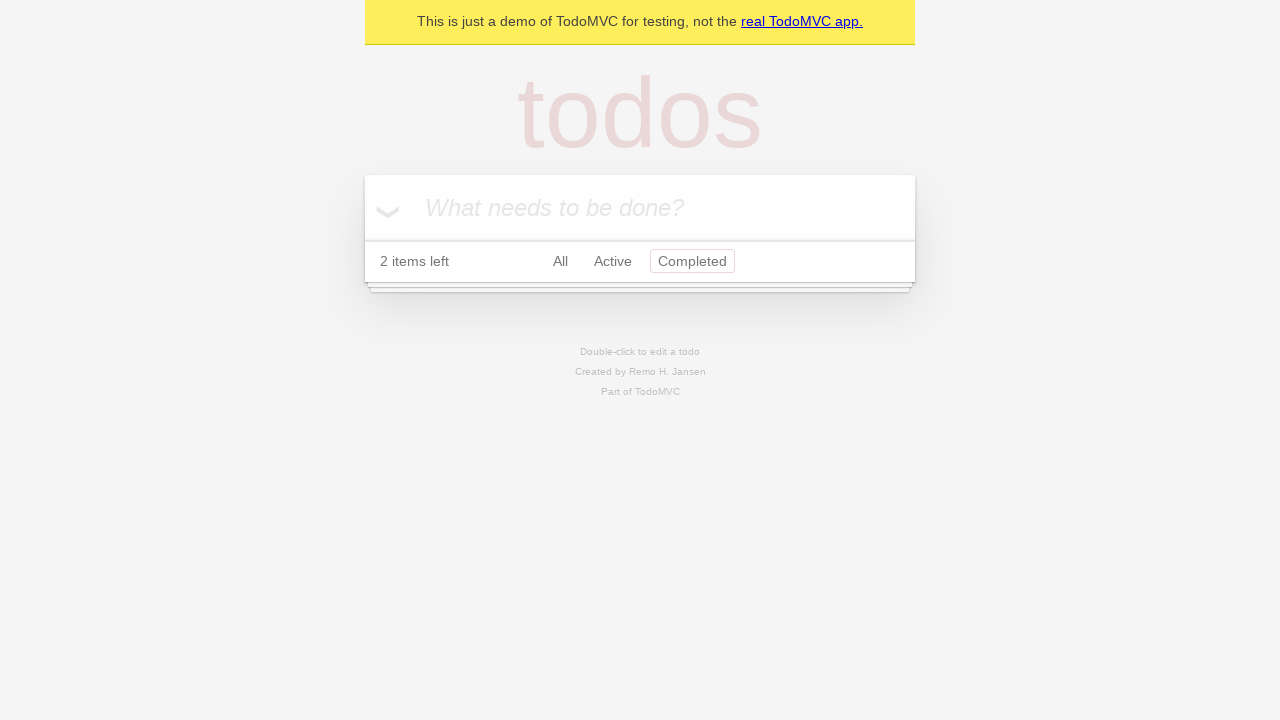

Verified task counter shows 2 items left
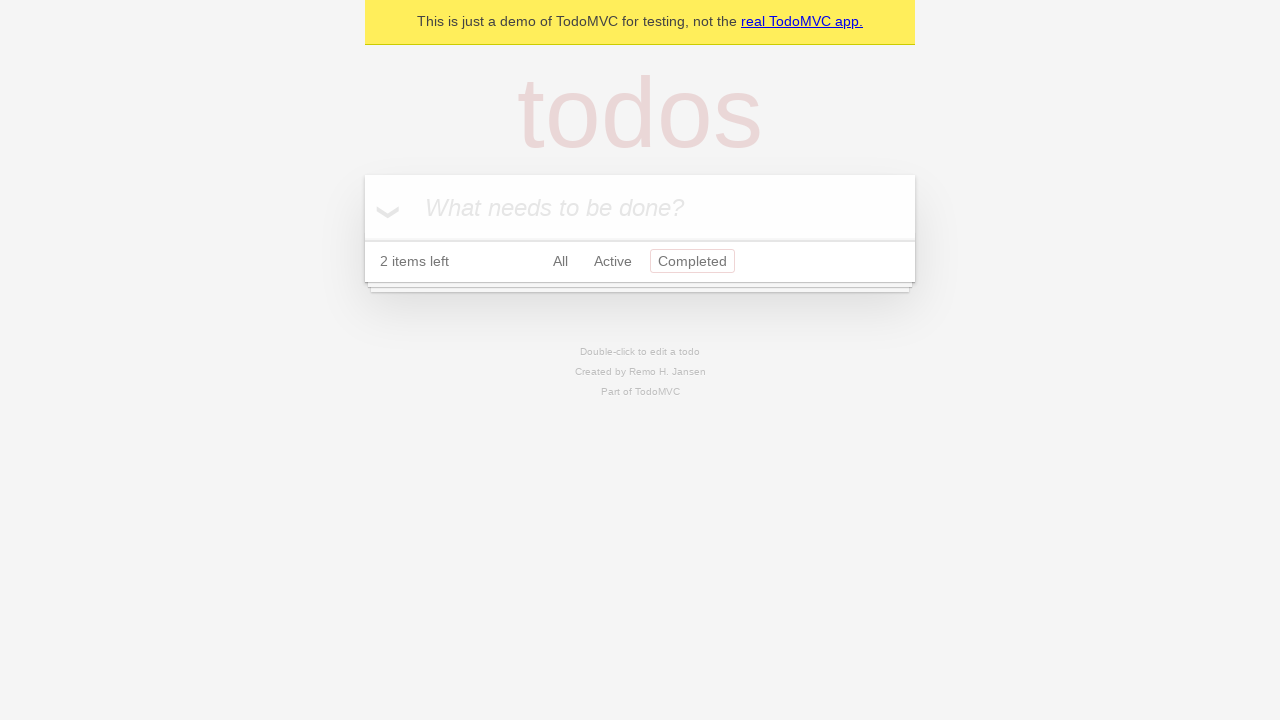

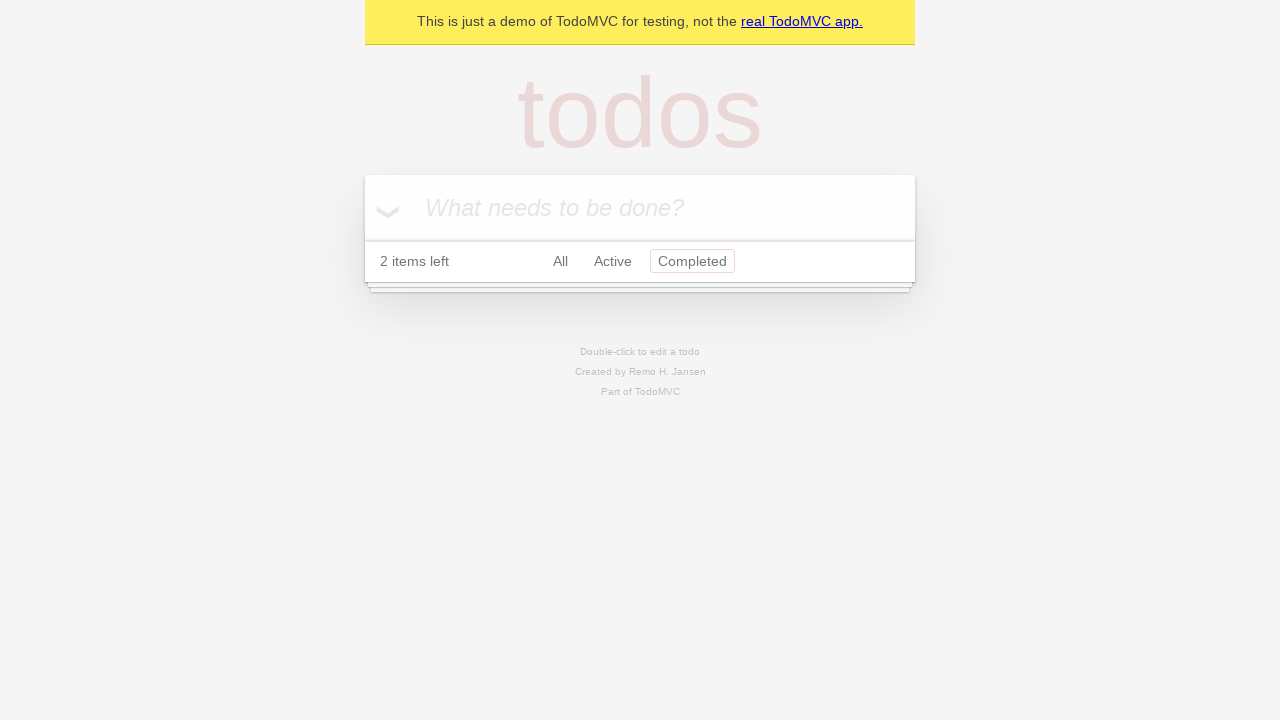